Tests dropdown selection functionality by selecting options from fruit, superhero, and country dropdowns.

Starting URL: https://letcode.in/dropdowns

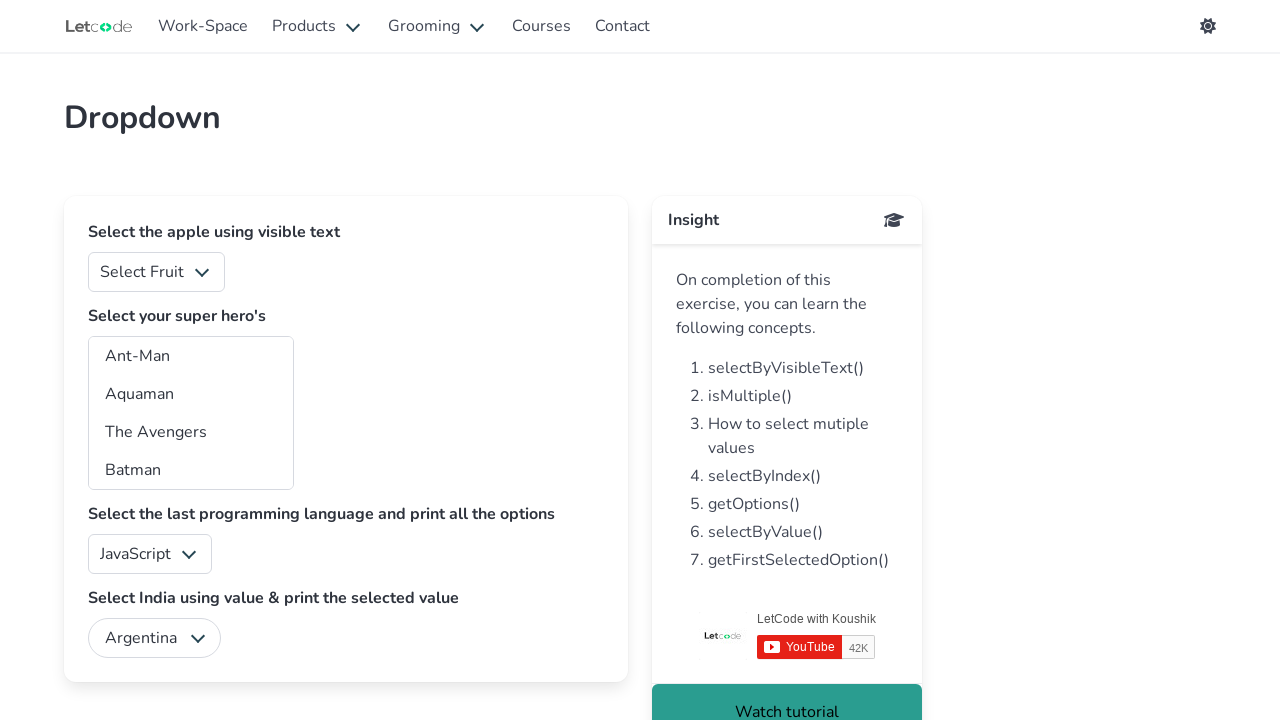

Selected 'Banana' from fruits dropdown on #fruits
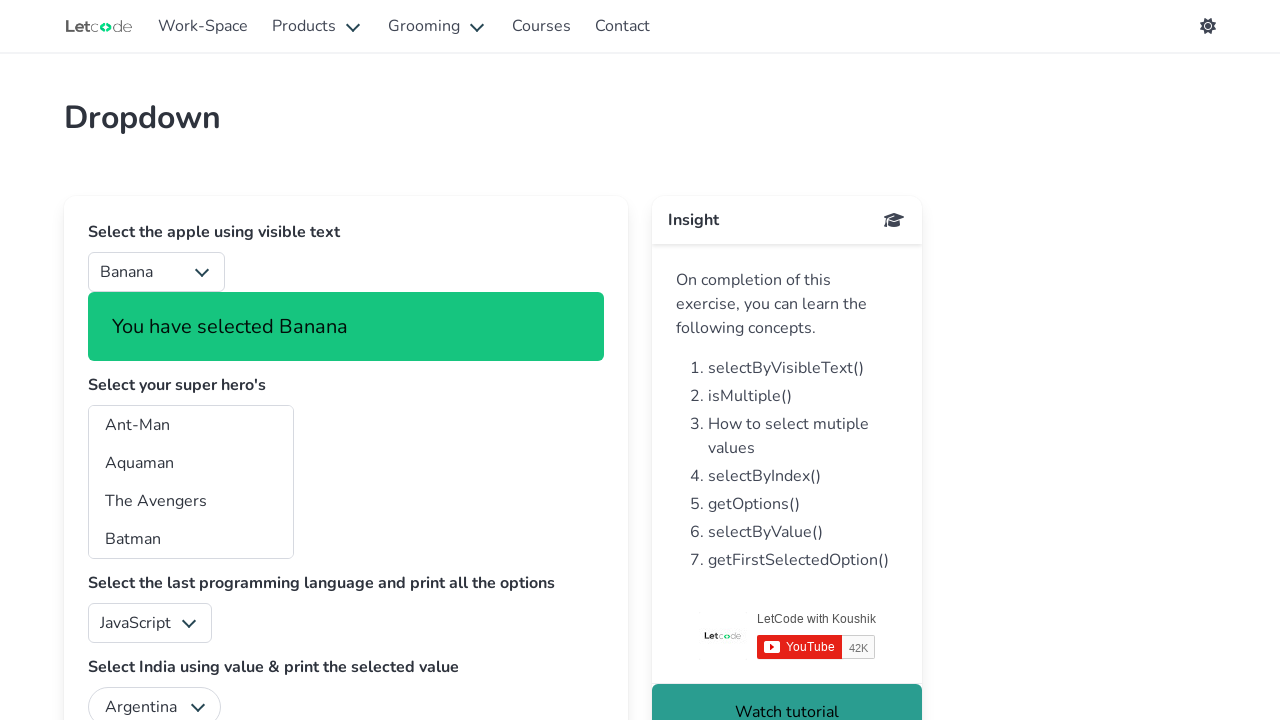

Selected 'Guardians of the Galaxy' from superheros dropdown on #superheros
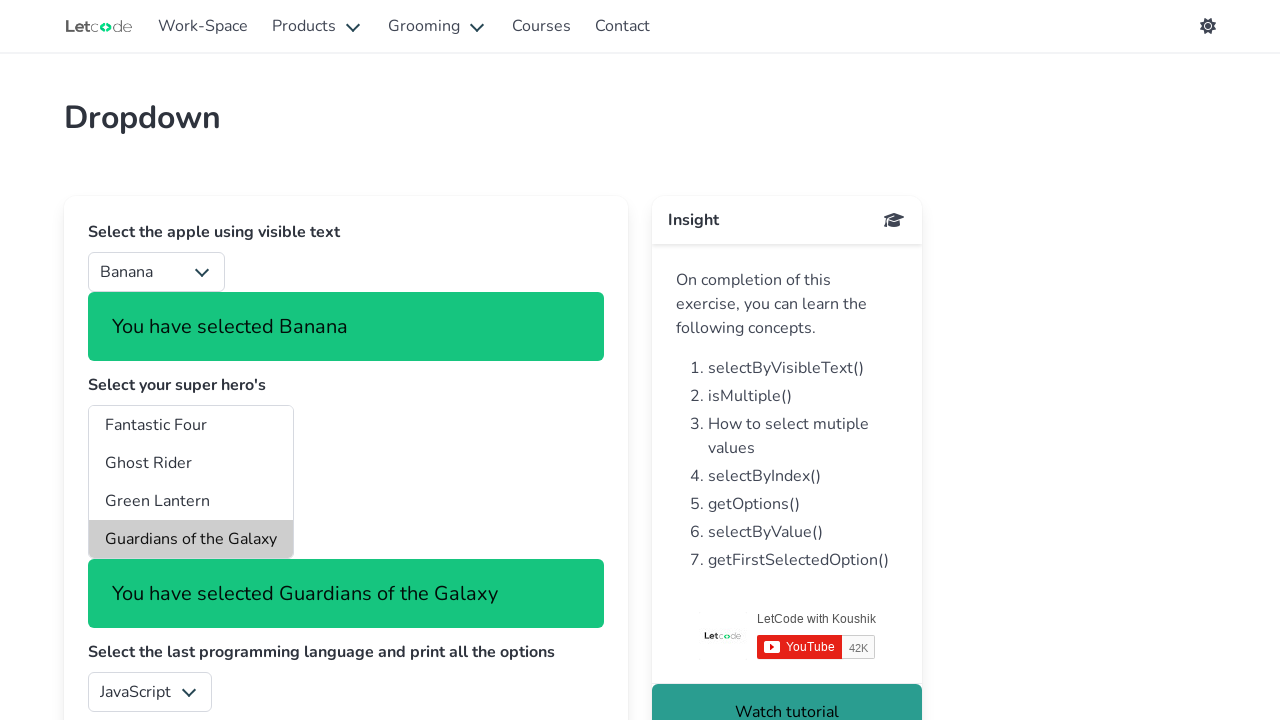

Selected 'India' from country dropdown on #country
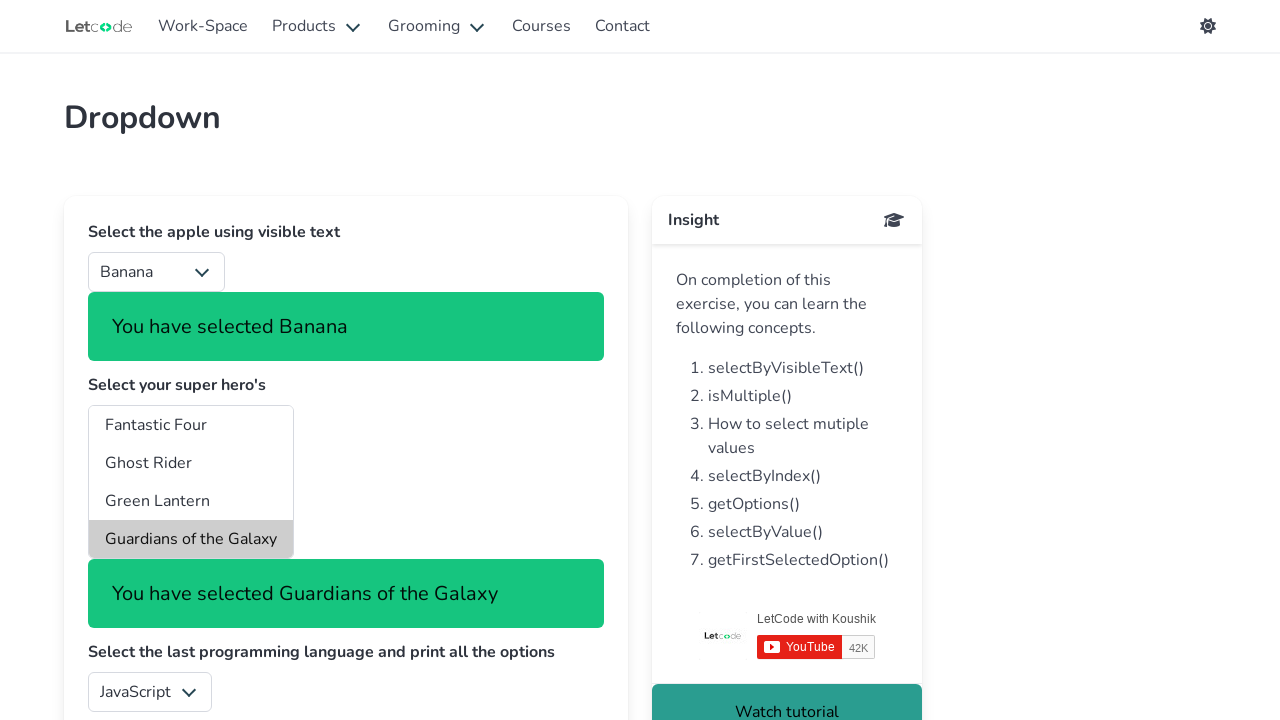

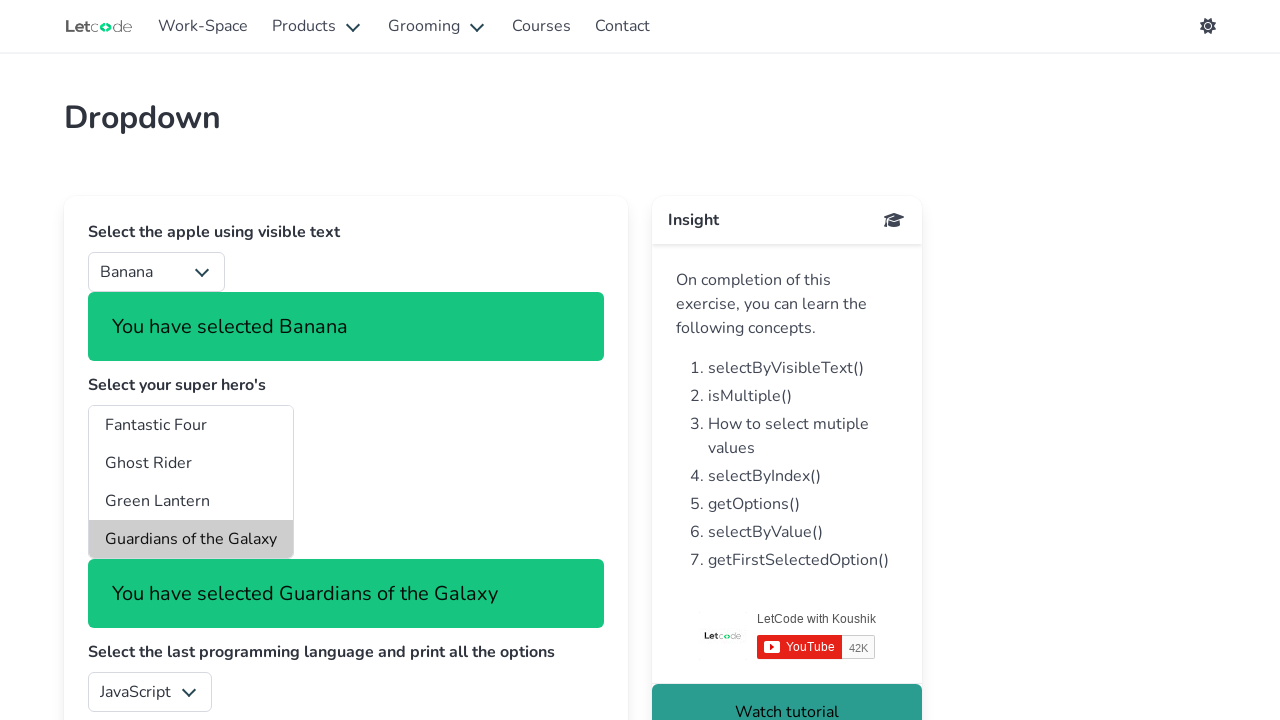